Tests drag and drop functionality by dragging the "Drag me" element onto the "Drop here" target area and verifying the text changes to "Dropped!"

Starting URL: https://demoqa.com/droppable

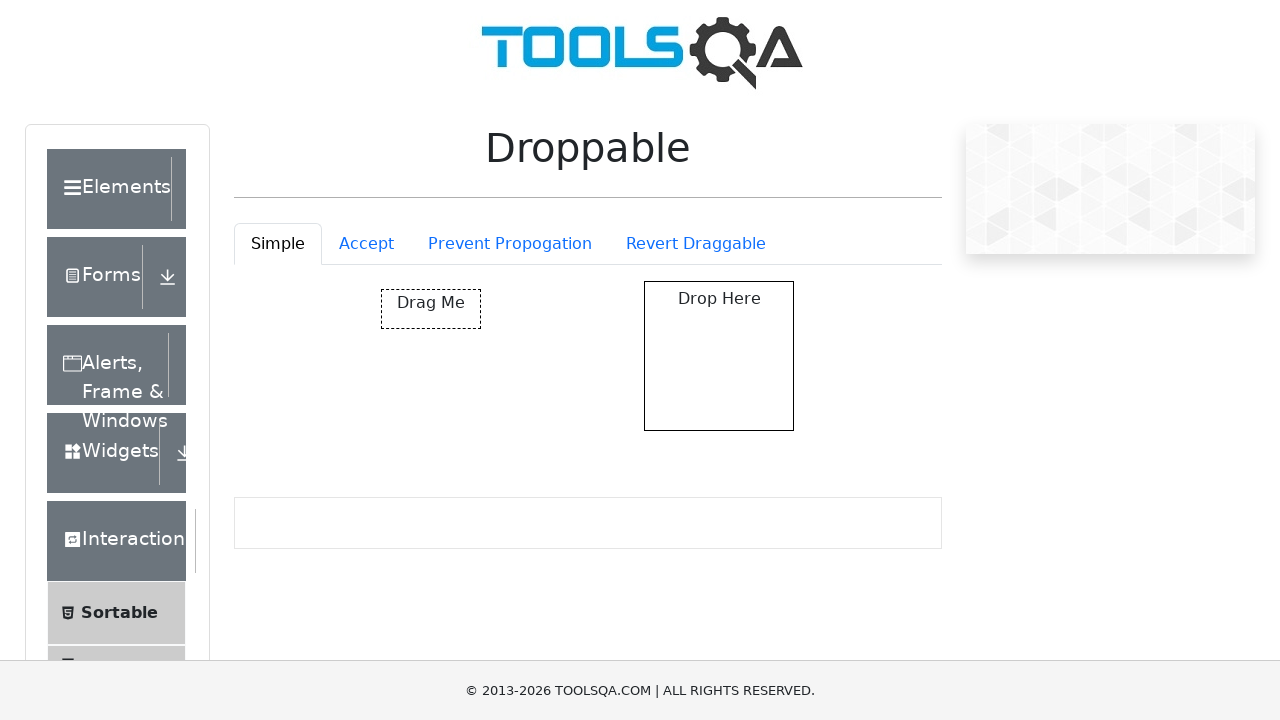

Located the 'Drag me' element
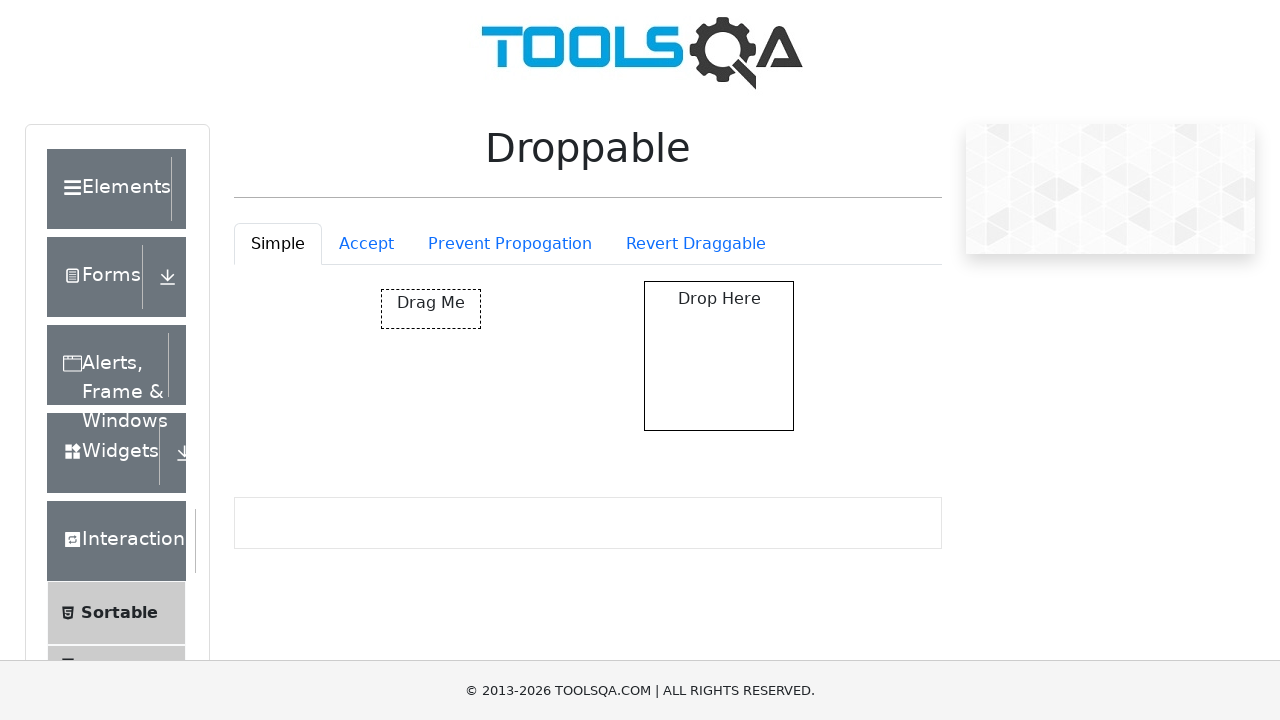

Located the drop target area
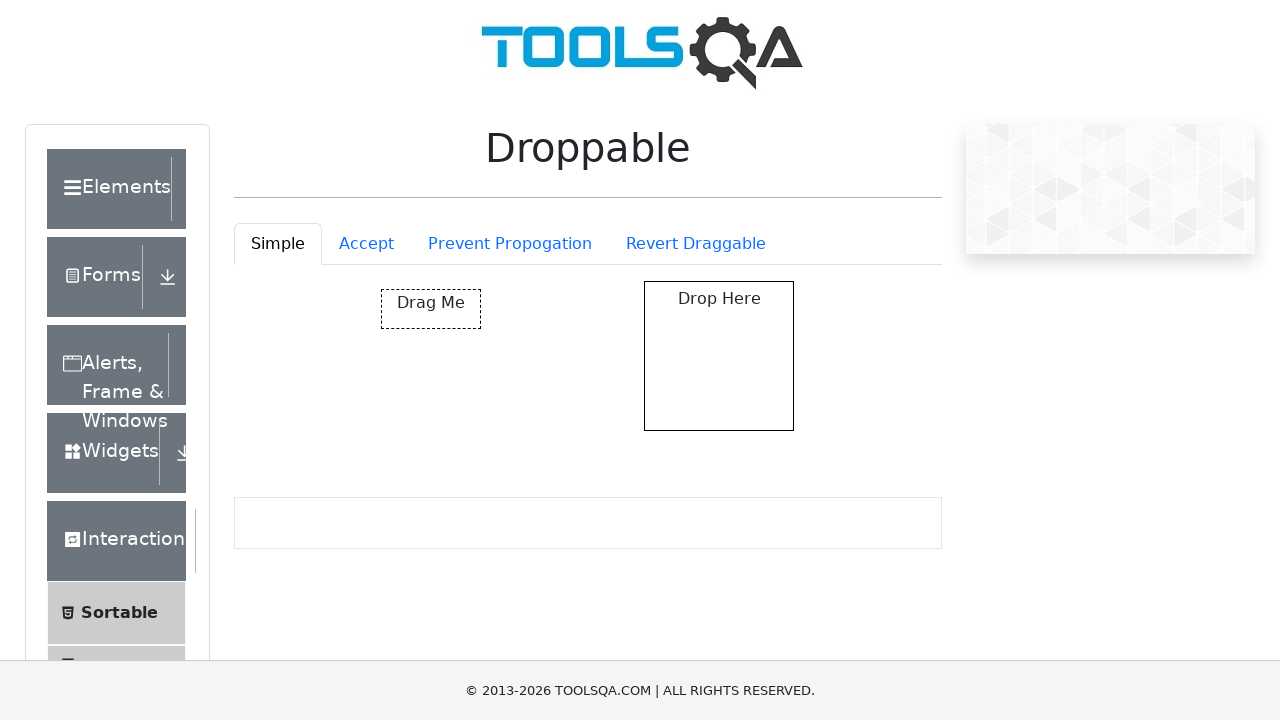

Dragged 'Drag me' element onto the drop target area at (719, 356)
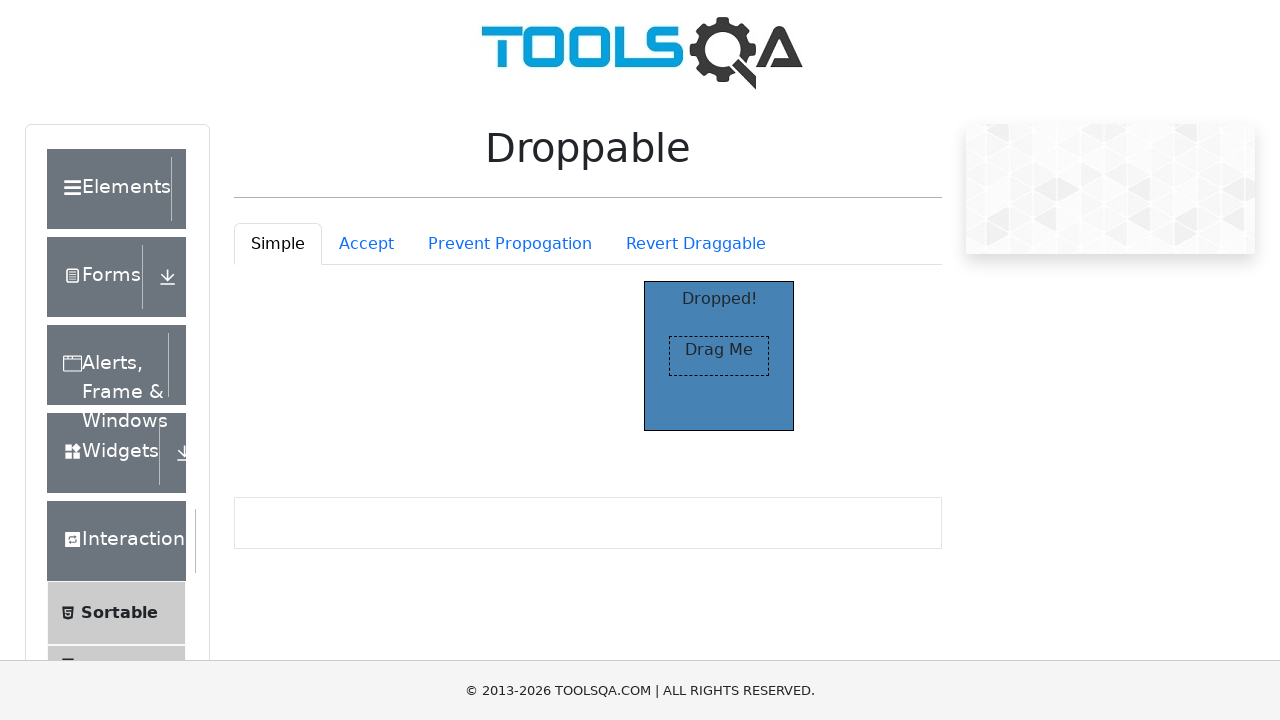

Located the 'Dropped!' text element
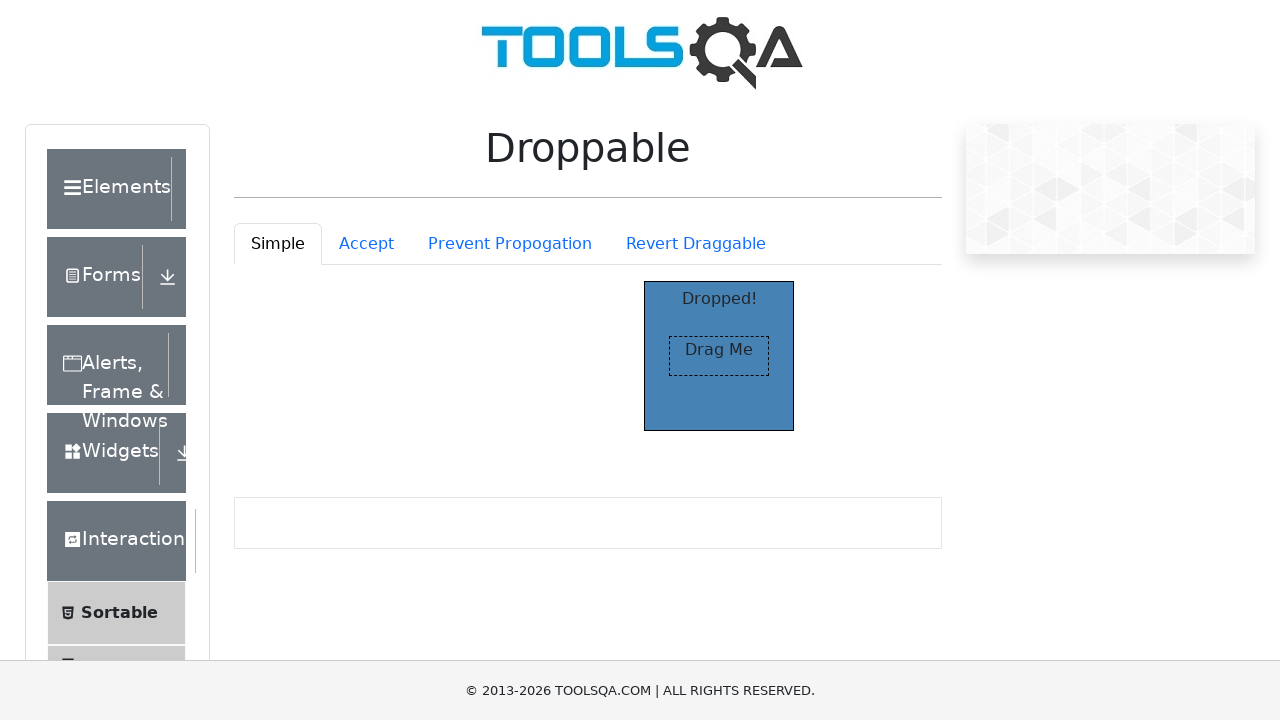

Confirmed 'Dropped!' text is visible
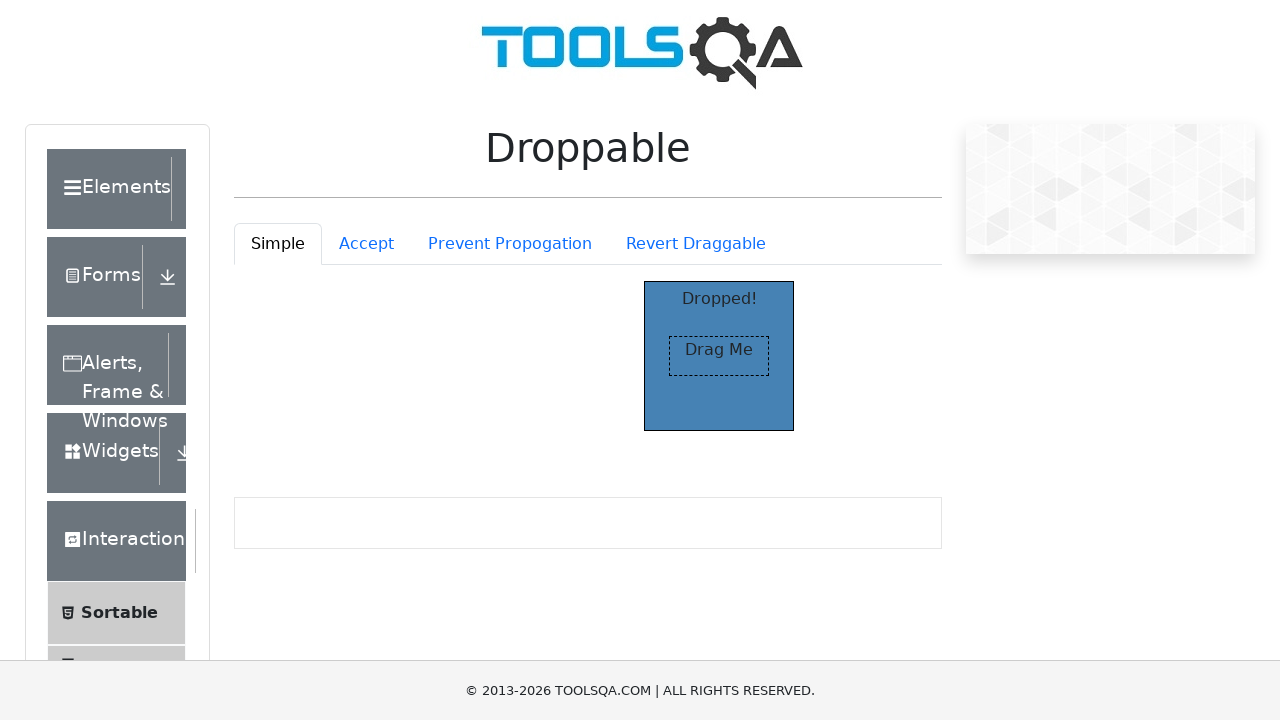

Verified that the drop target text changed to 'Dropped!'
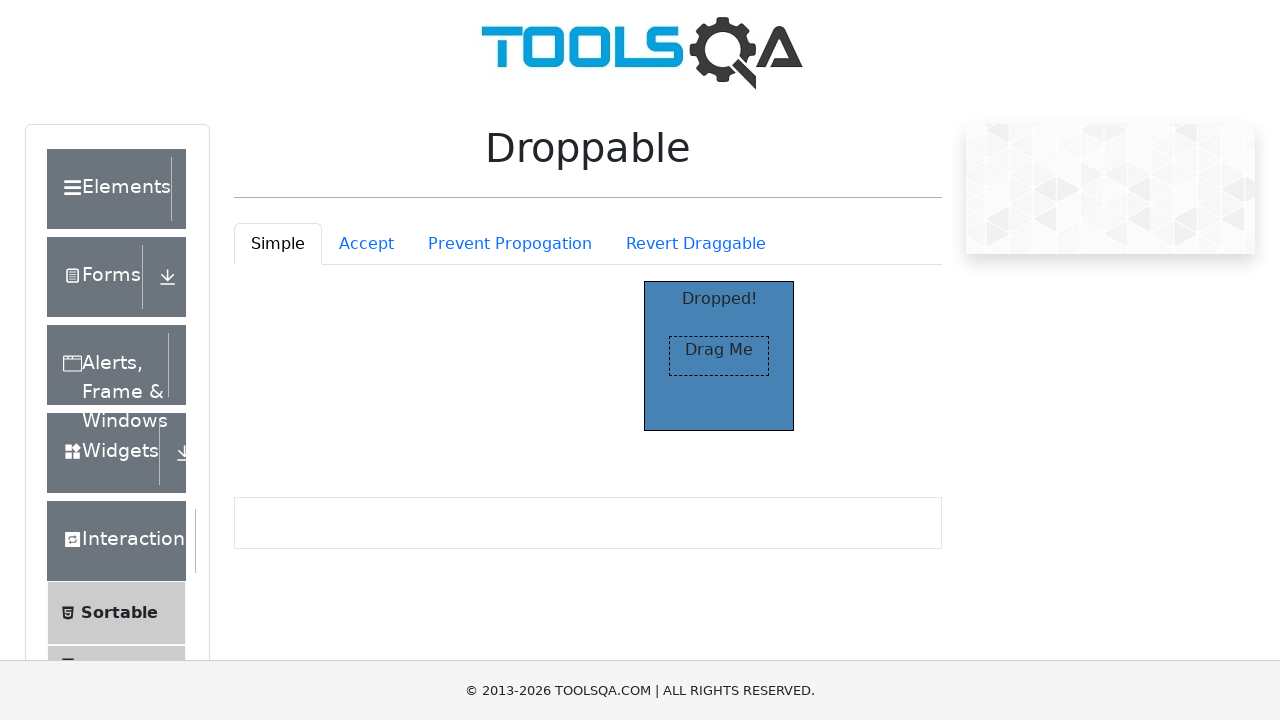

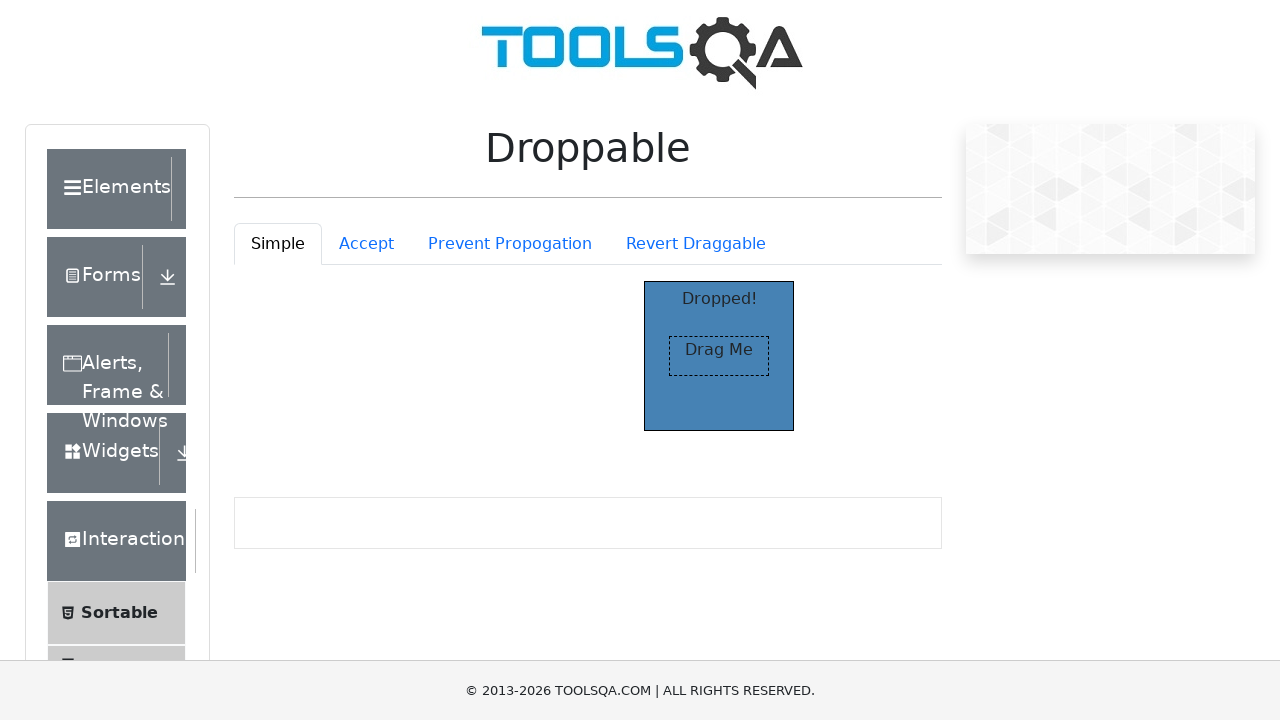